Tests that the Checkly API Docs search button contains the keyboard shortcut info "CTRL-K"

Starting URL: https://developers.checklyhq.com/

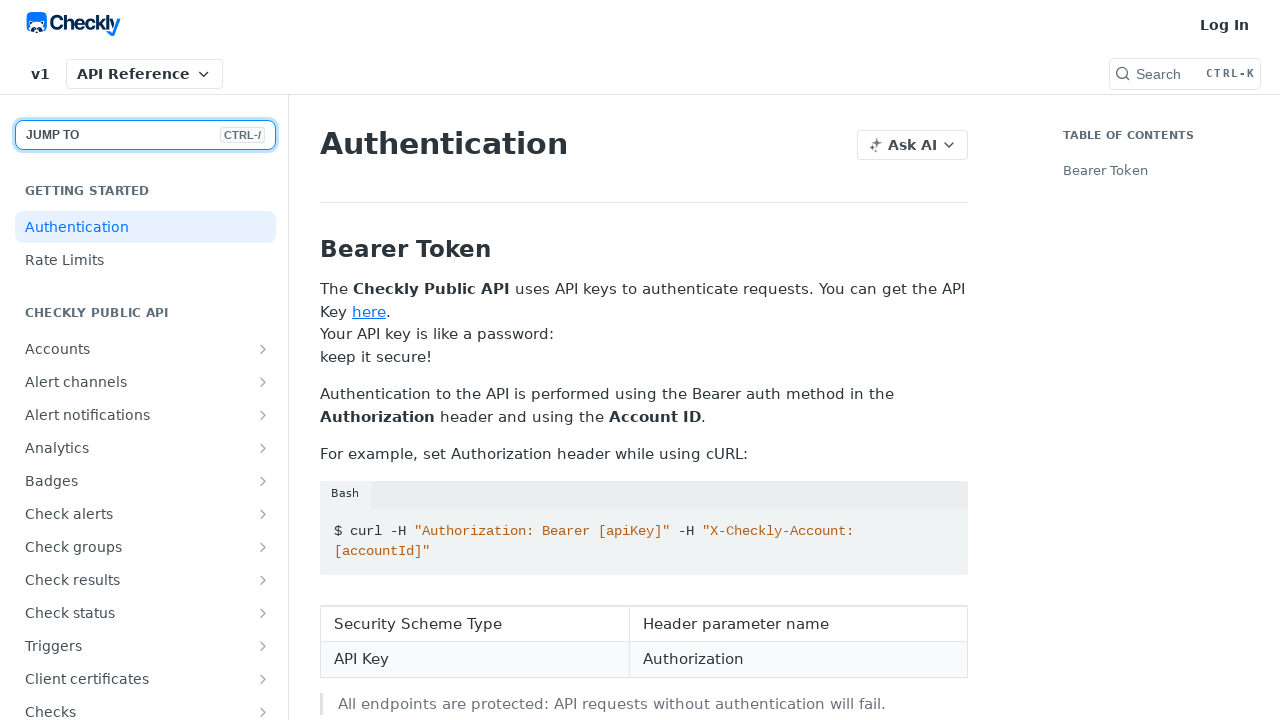

Navigated to Checkly API Docs homepage
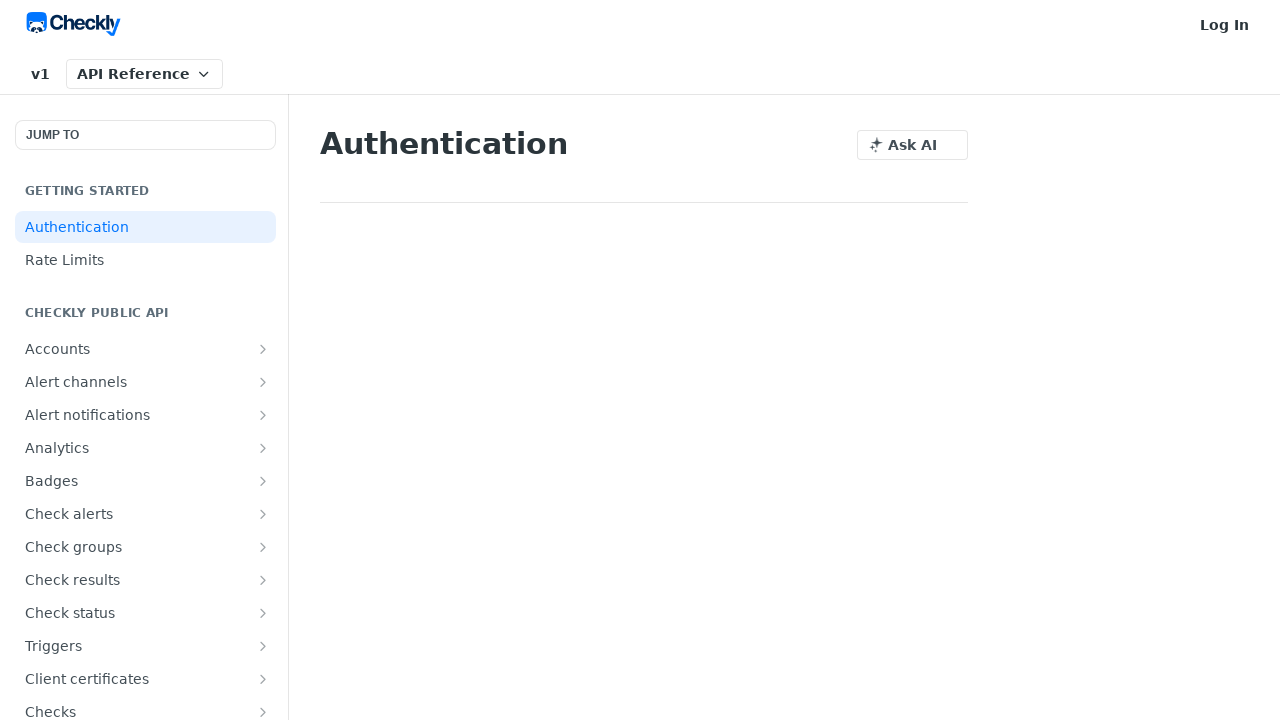

Located search button element
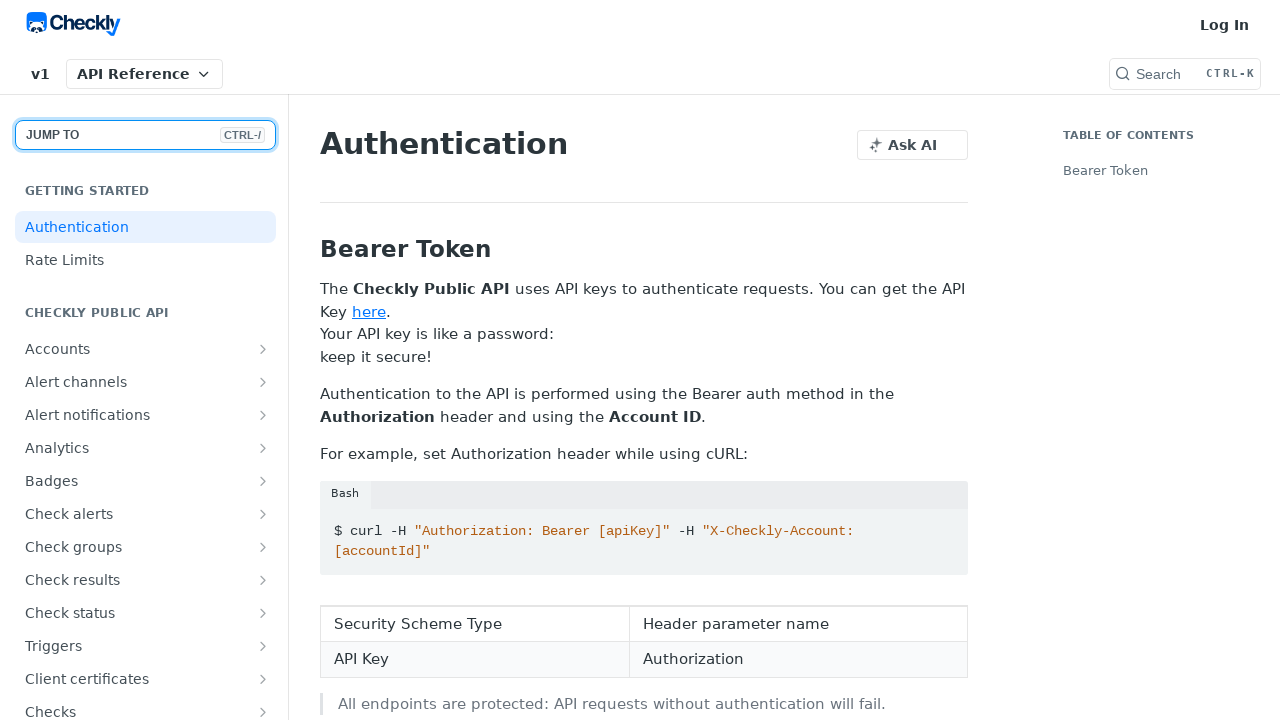

Verified search button contains keyboard shortcut text 'CTRL-K'
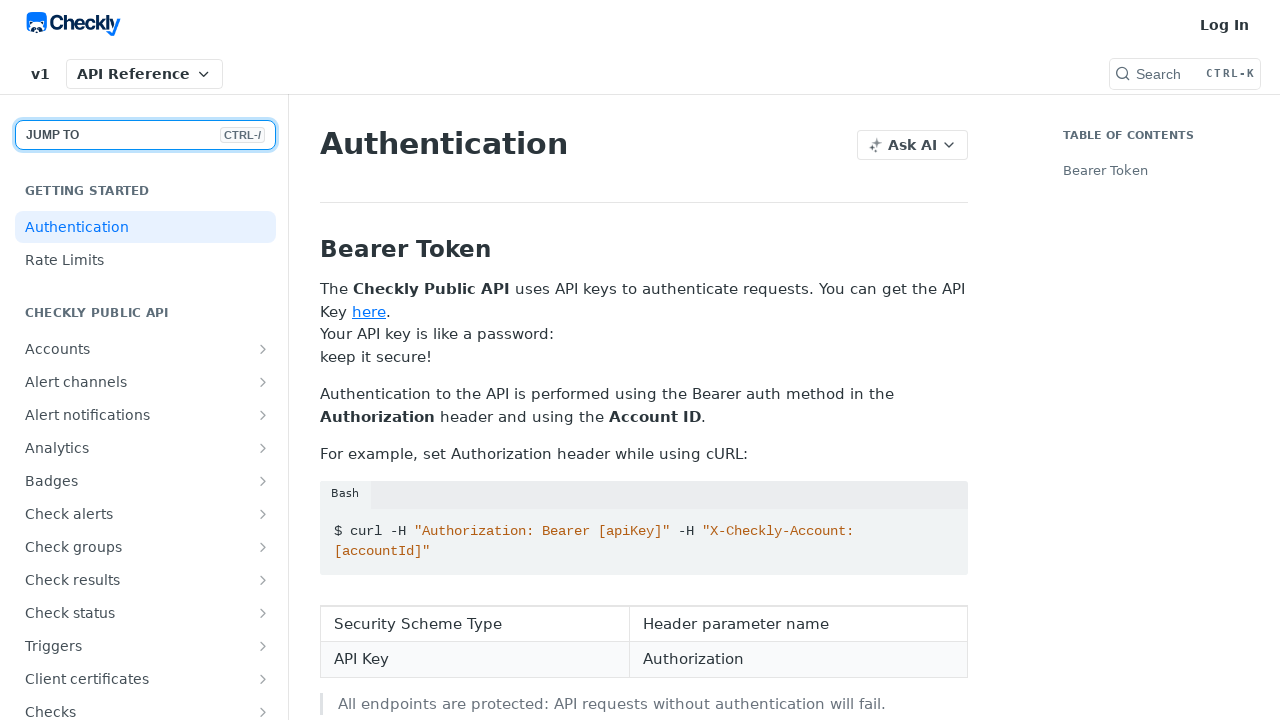

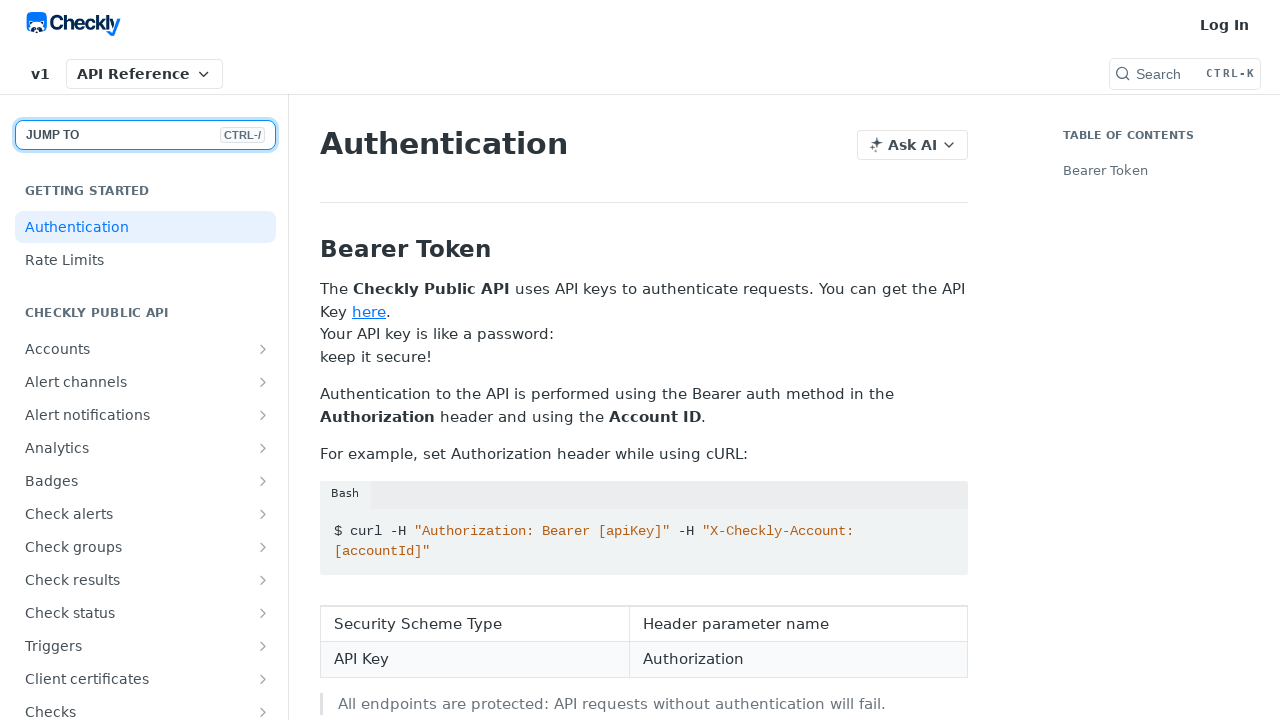